Tests mouse hover functionality by hovering over an avatar image and verifying that additional user information (caption) is displayed after the hover action.

Starting URL: http://the-internet.herokuapp.com/hovers

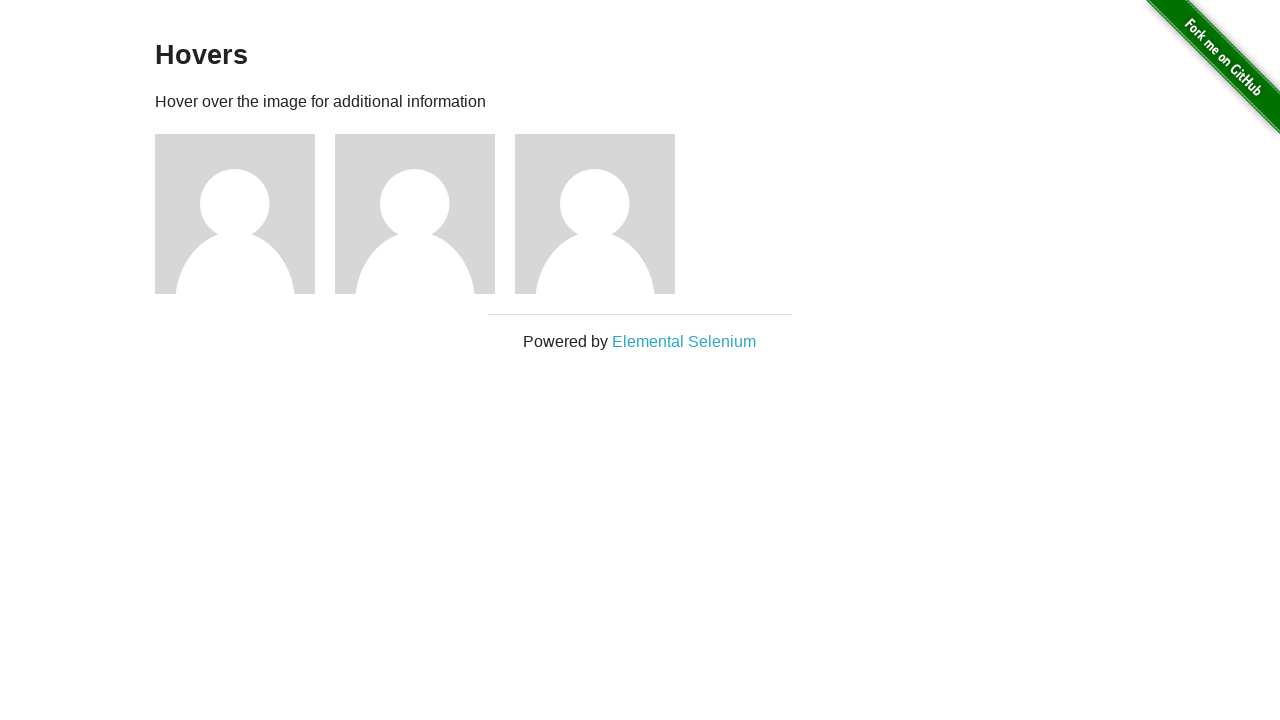

Located the first avatar element
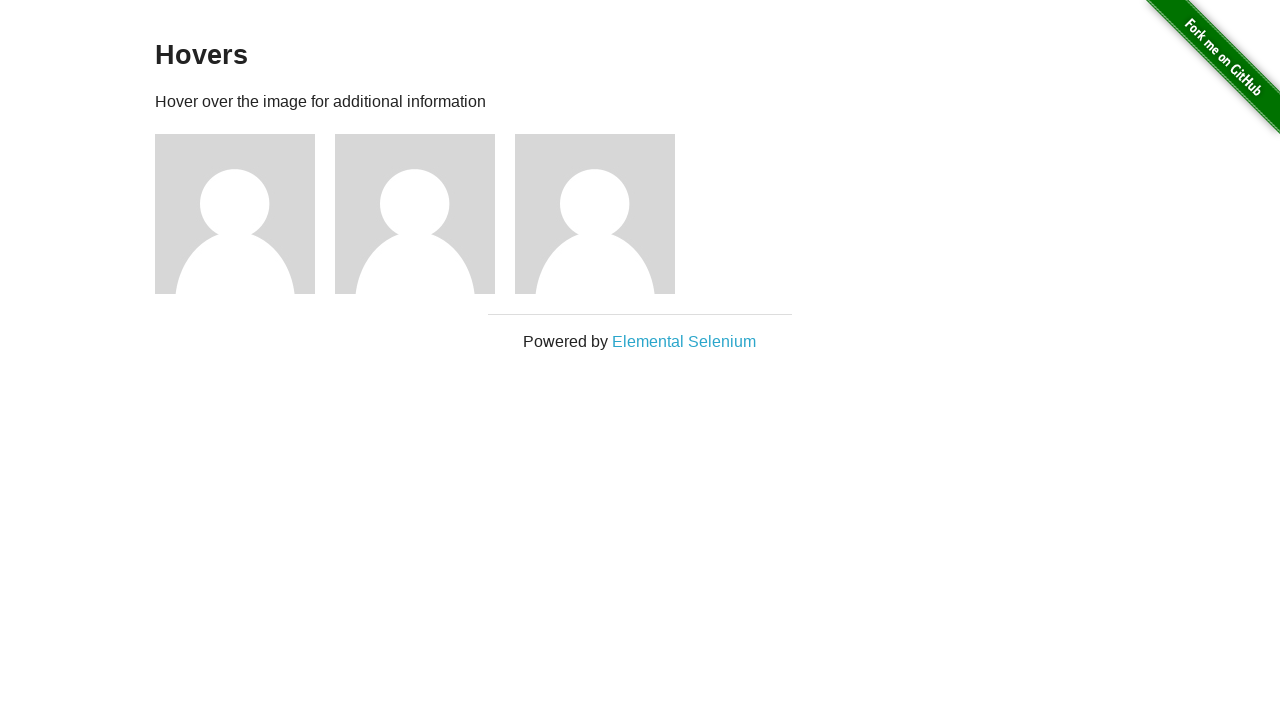

Hovered over the avatar element at (245, 214) on .figure >> nth=0
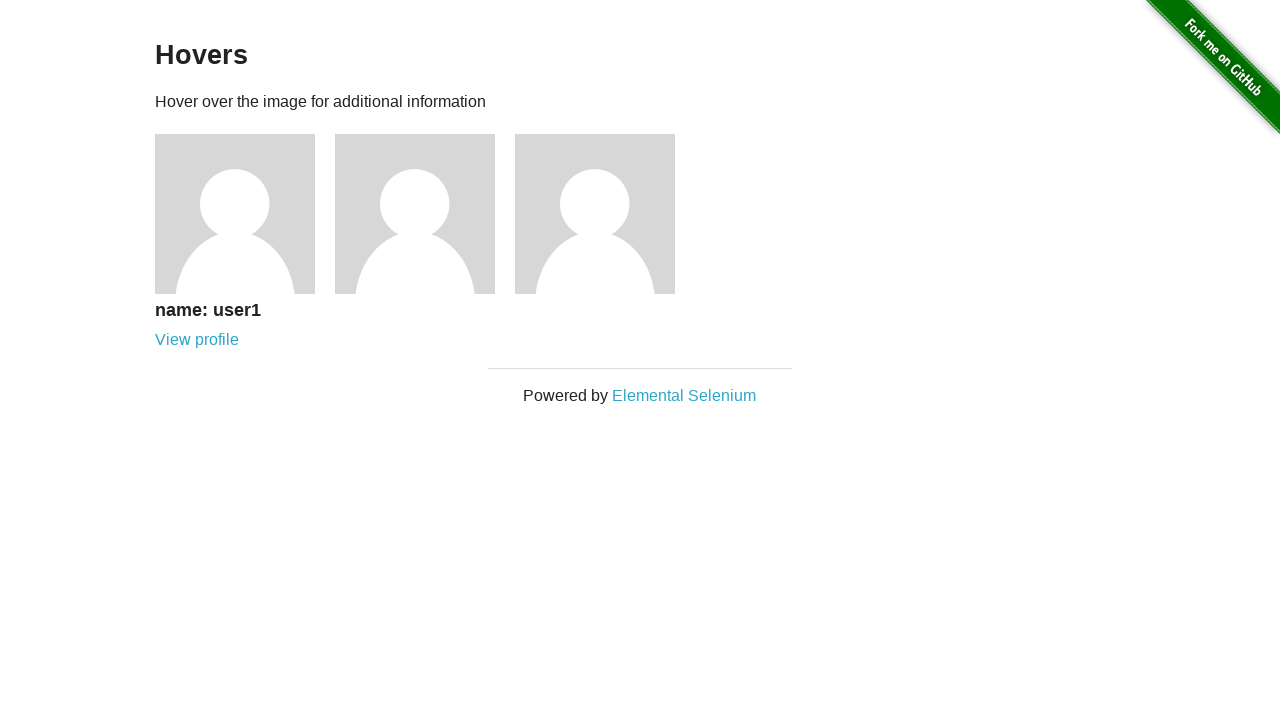

Located the figcaption element
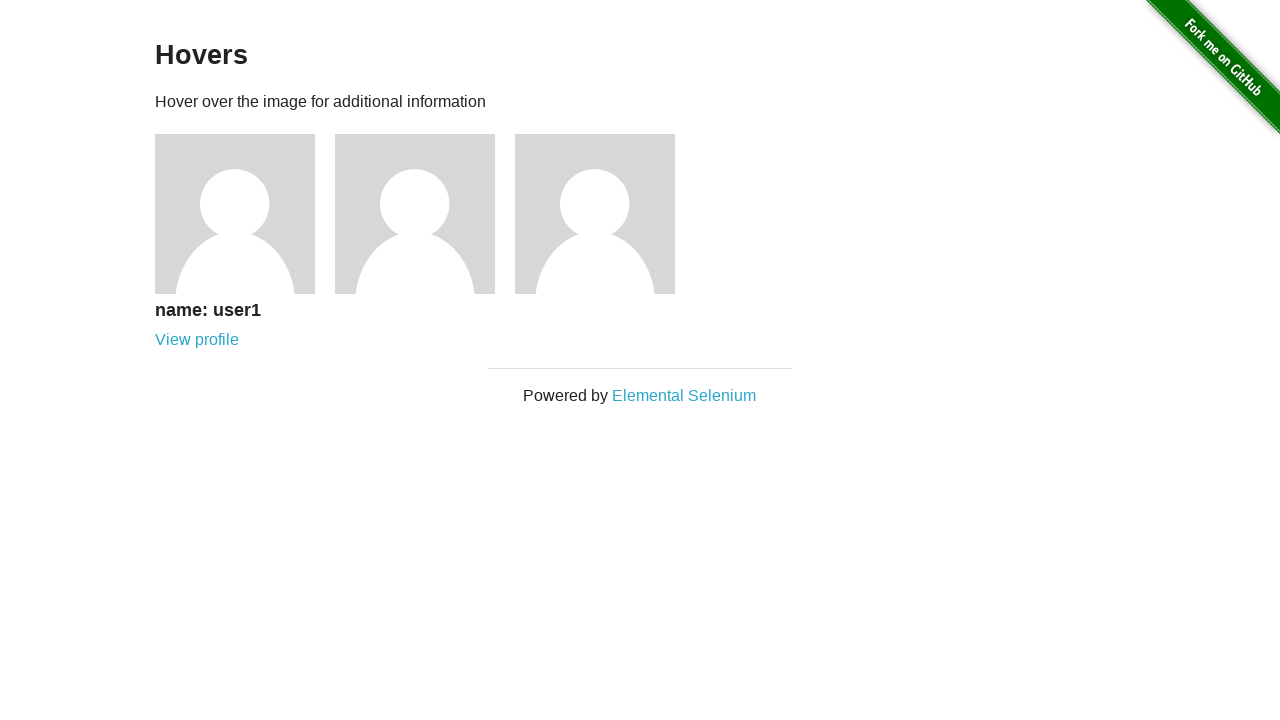

Verified that the hover caption is visible
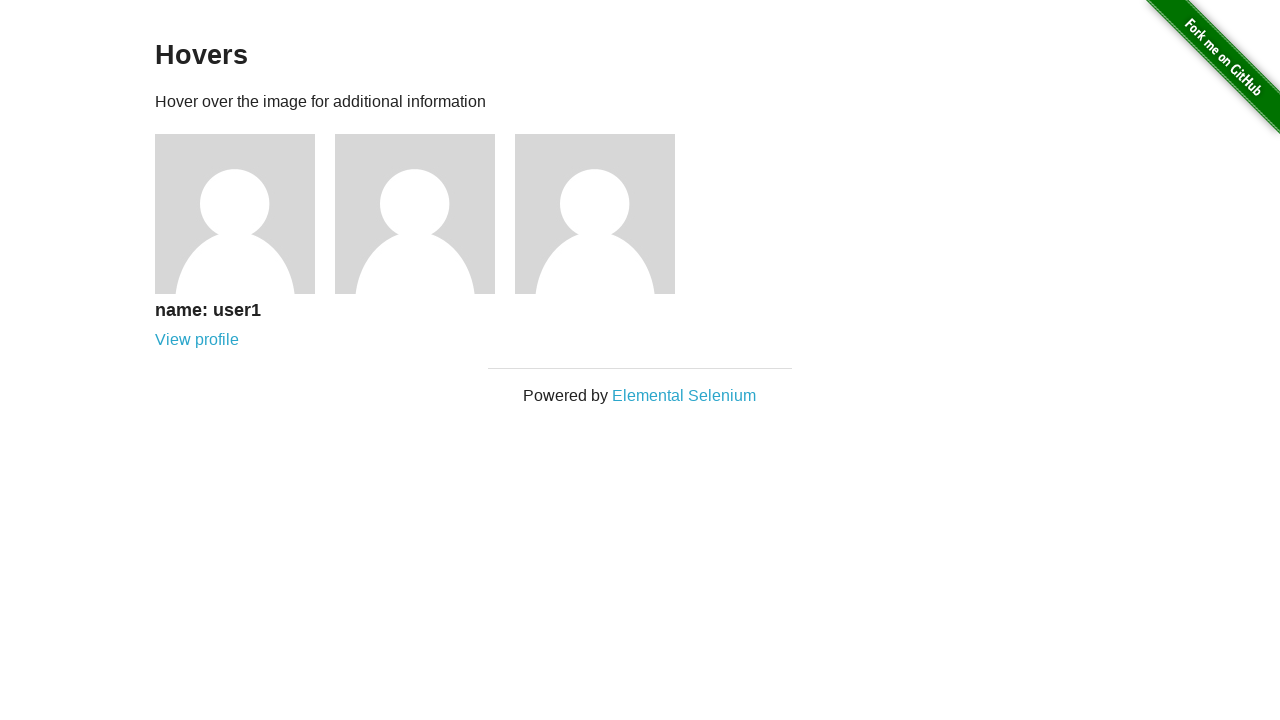

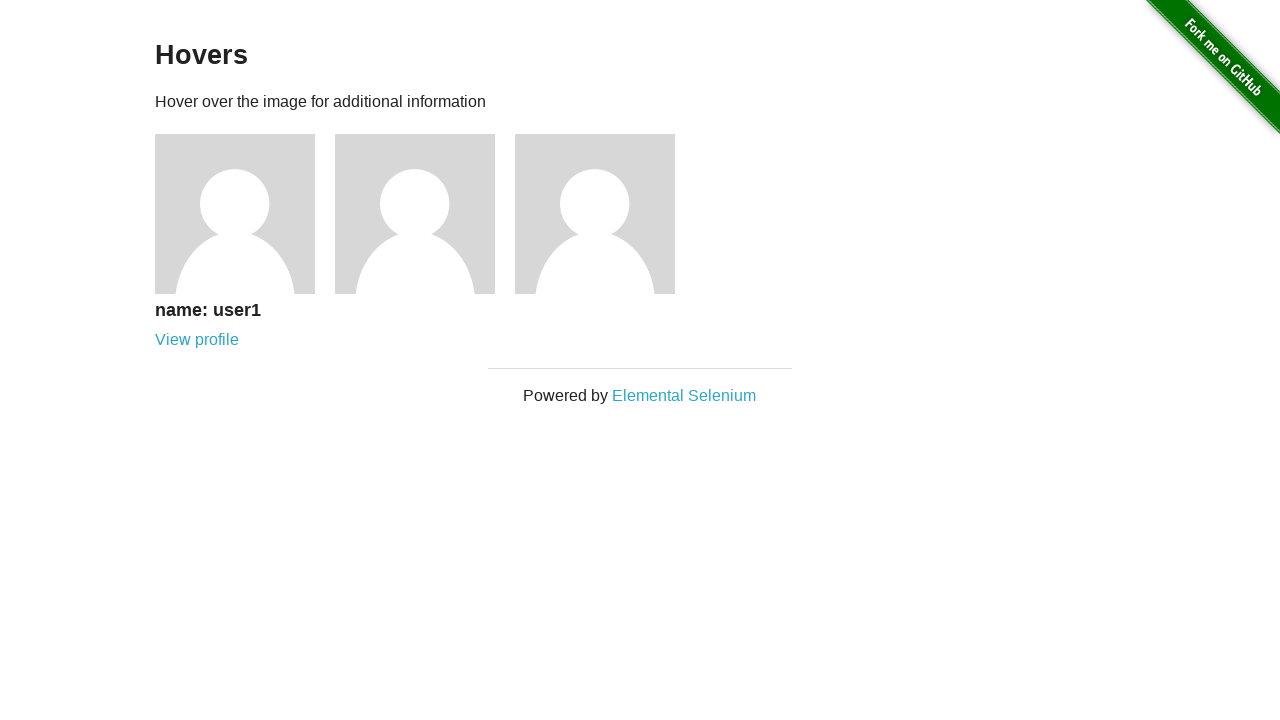